Tests the interactive Arabic language learning website by loading an example sentence page, verifying the sentence content loads, and clicking on individual Arabic words to view their detailed information including forms and meanings.

Starting URL: https://eu.lisaanmasry.org/online/example.php

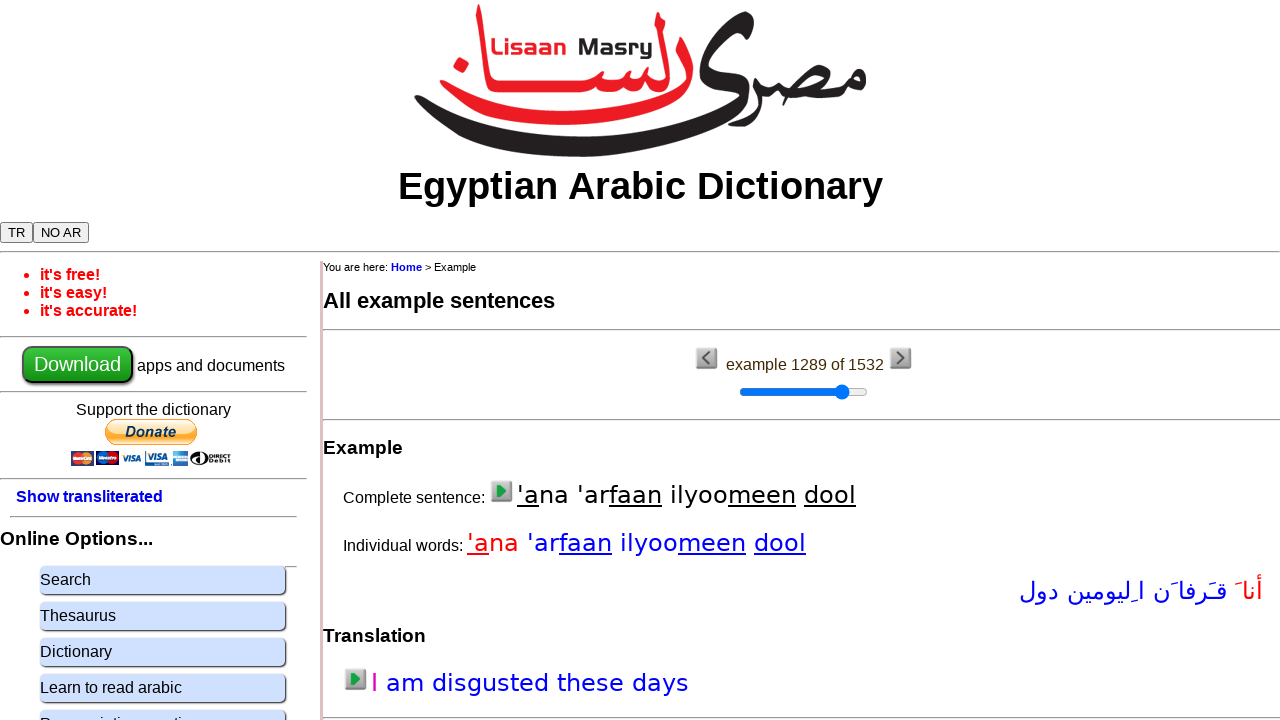

Waited for example div to be present
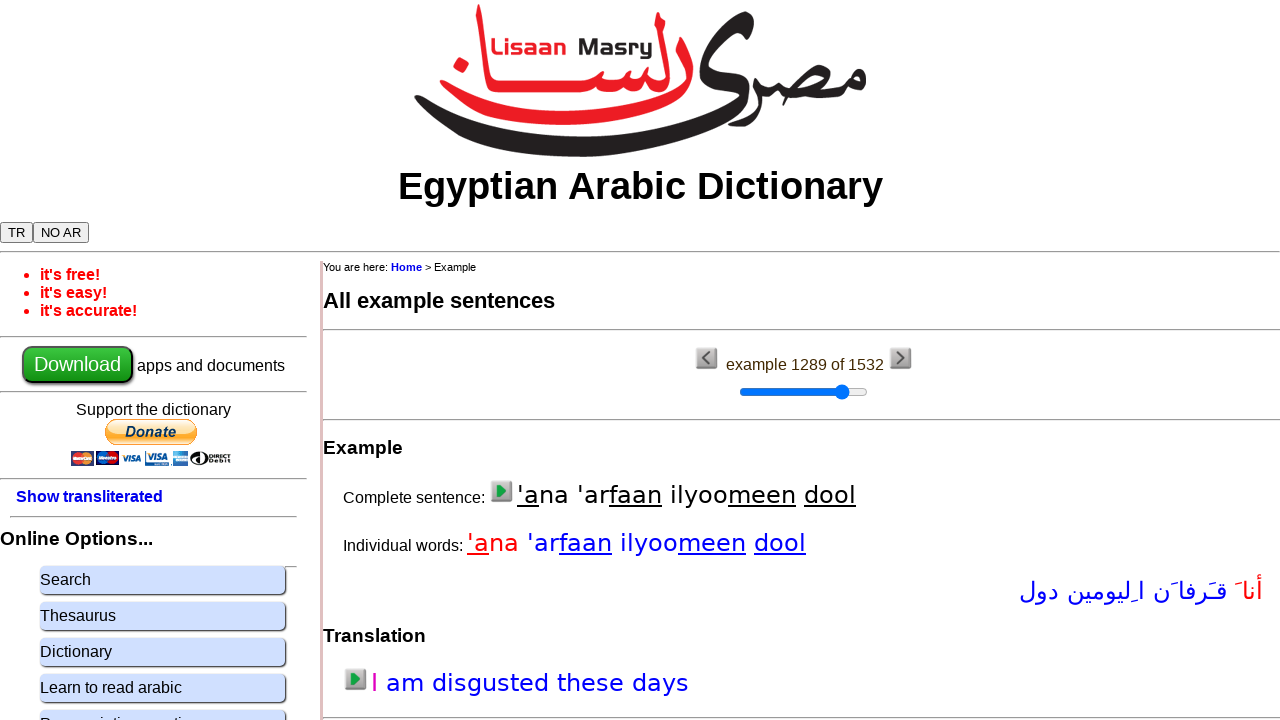

Verified Arabic sentence paragraph is present
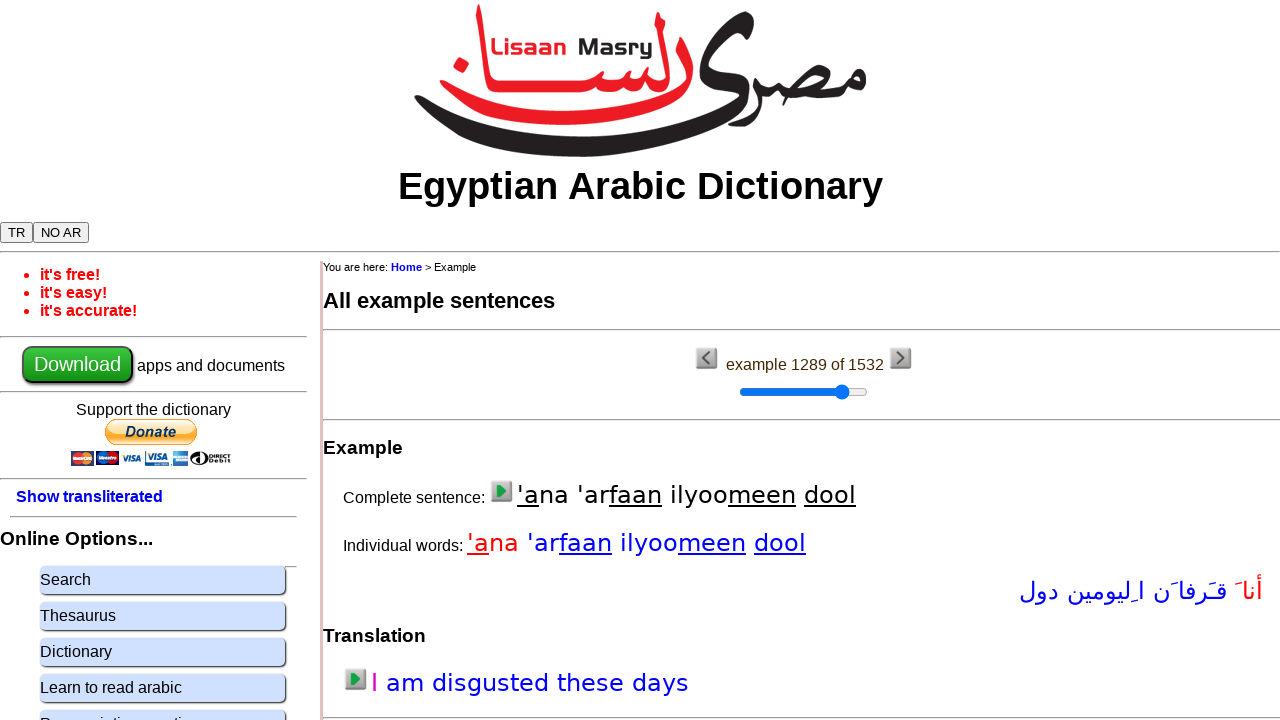

Verified translation heading exists
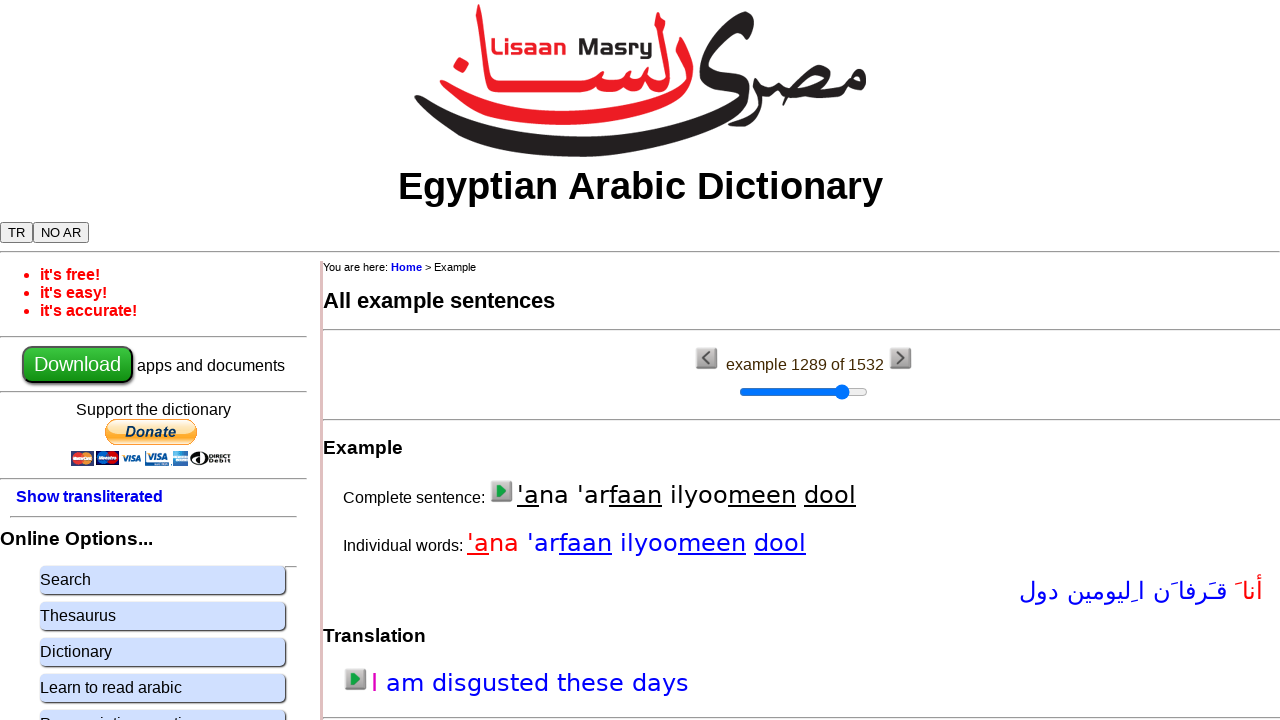

Retrieved 4 word spans from Arabic sentence
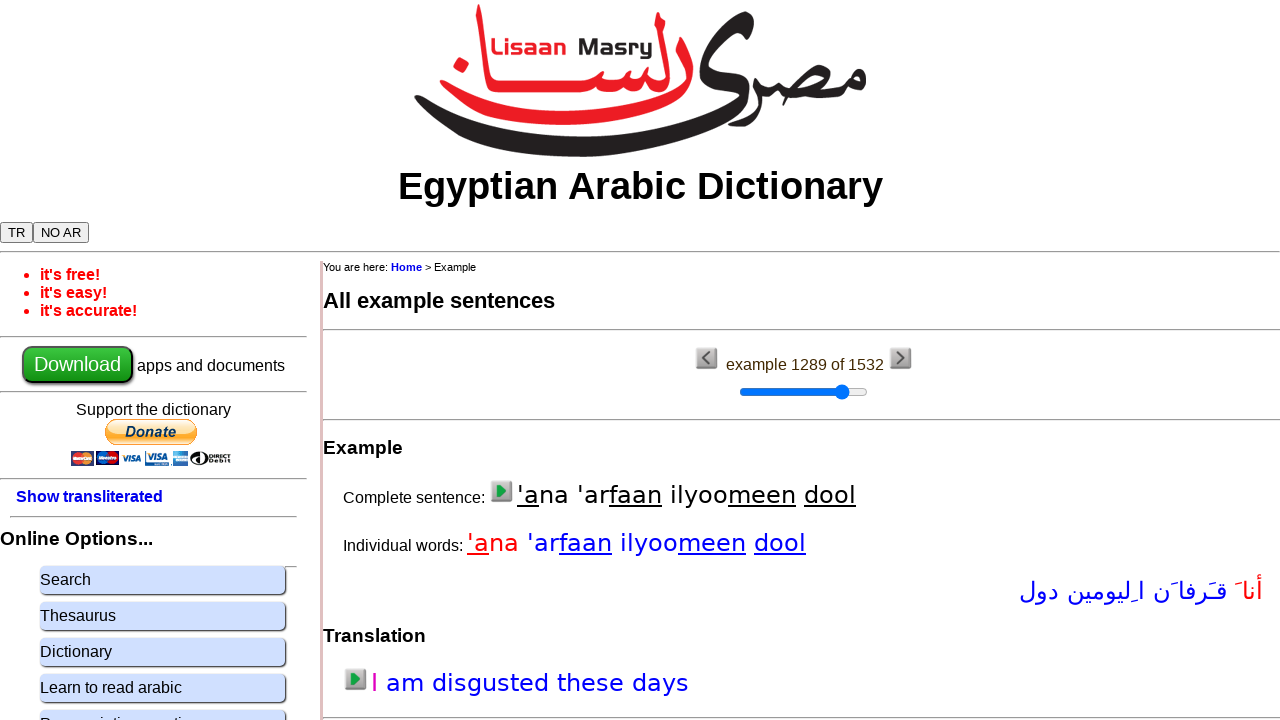

Clicked on the first Arabic word to view details at (1245, 591) on p.ar span >> nth=0
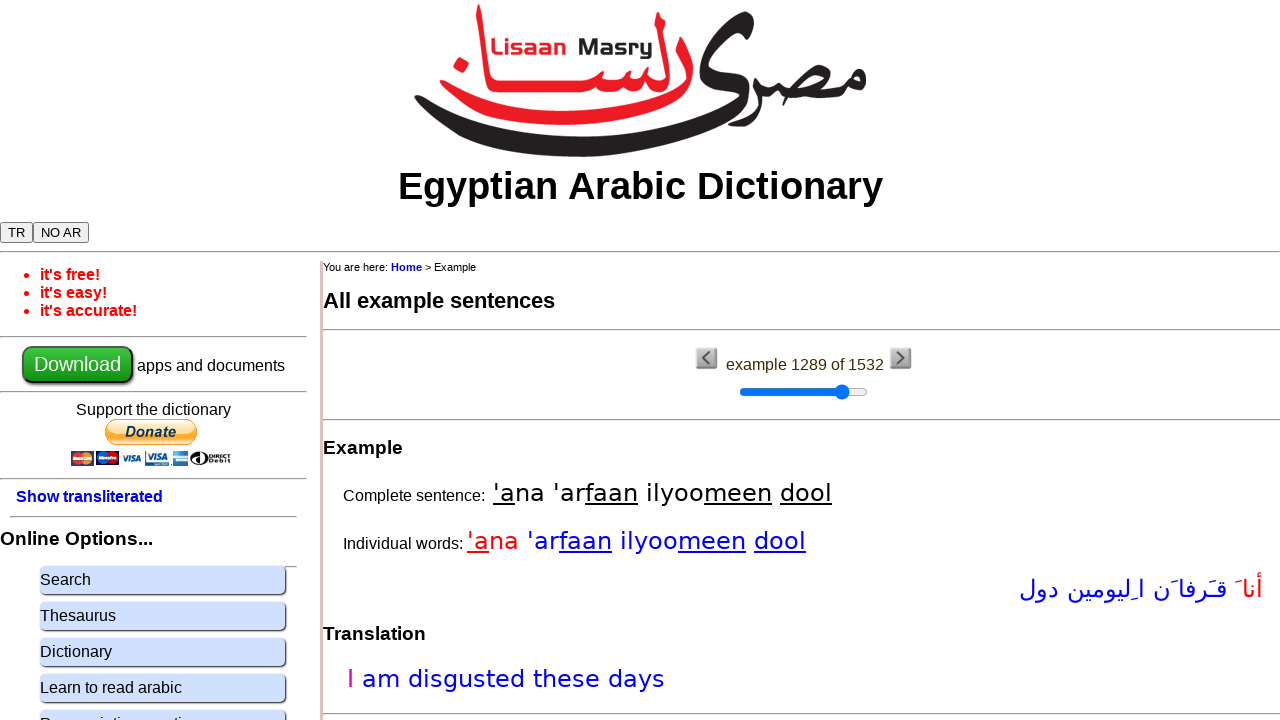

Word details panel loaded
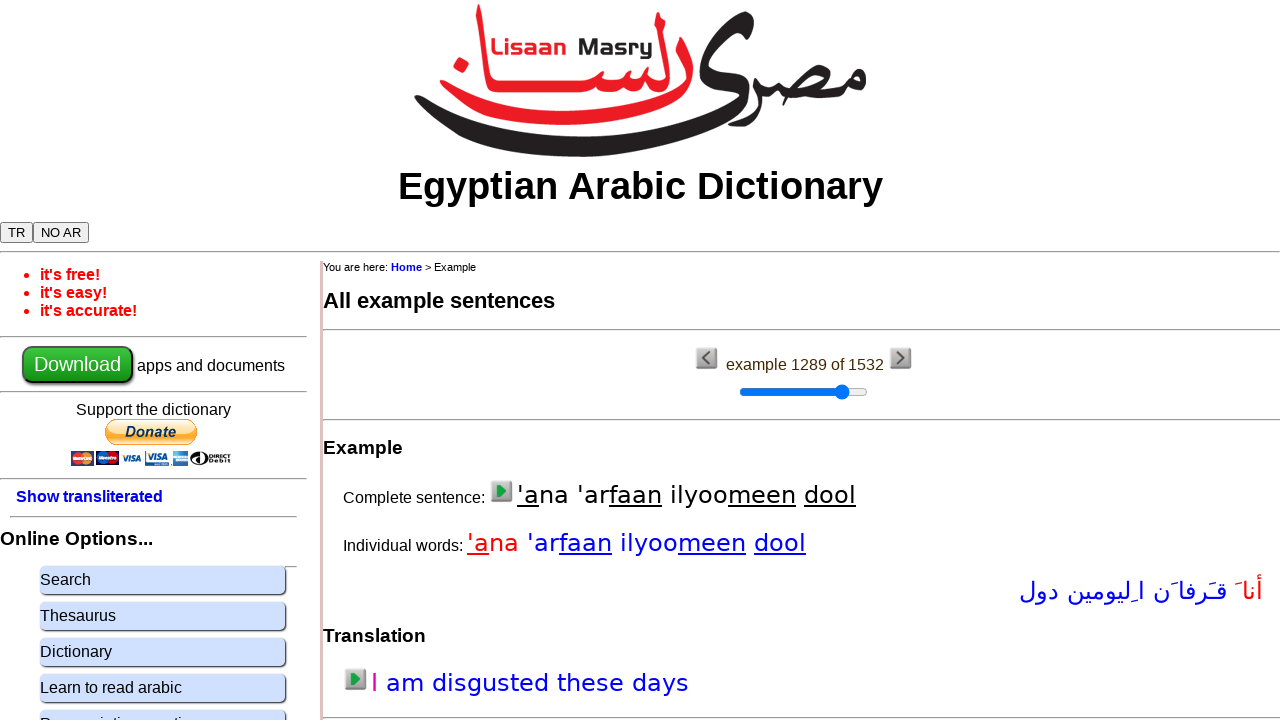

Verified Element info row is present
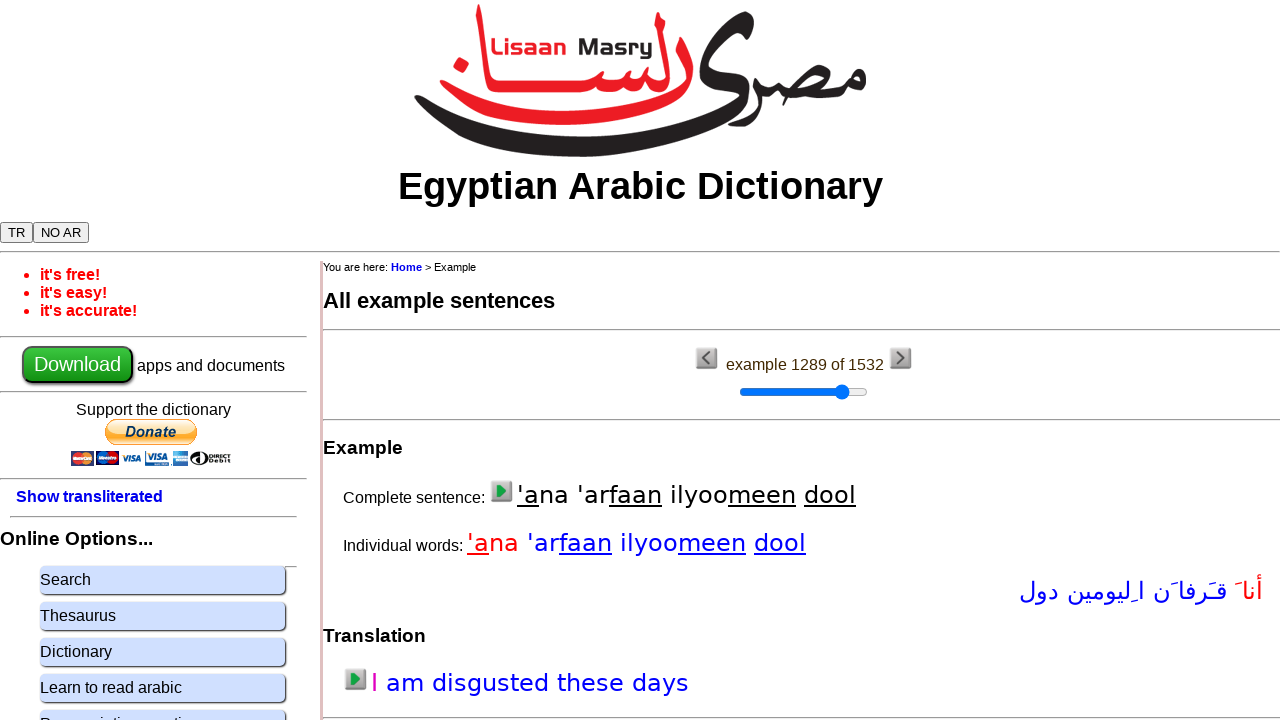

Verified Language info row is present
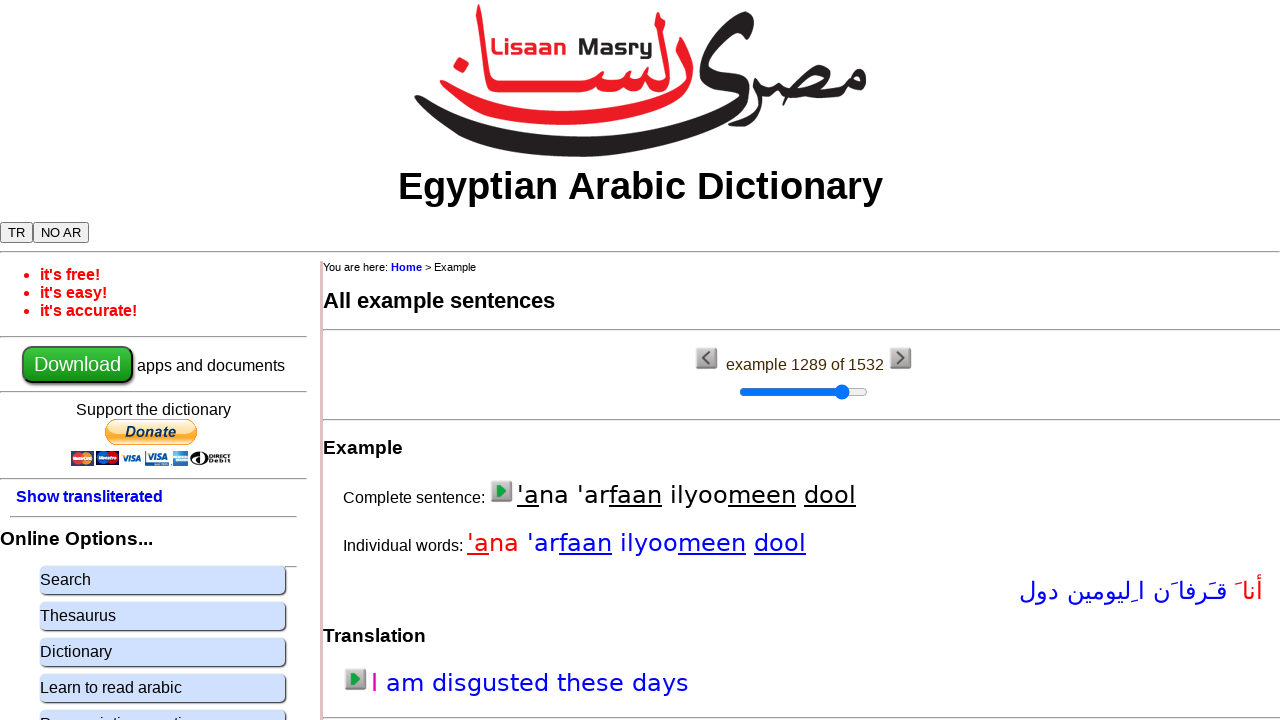

Verified Forms table is present
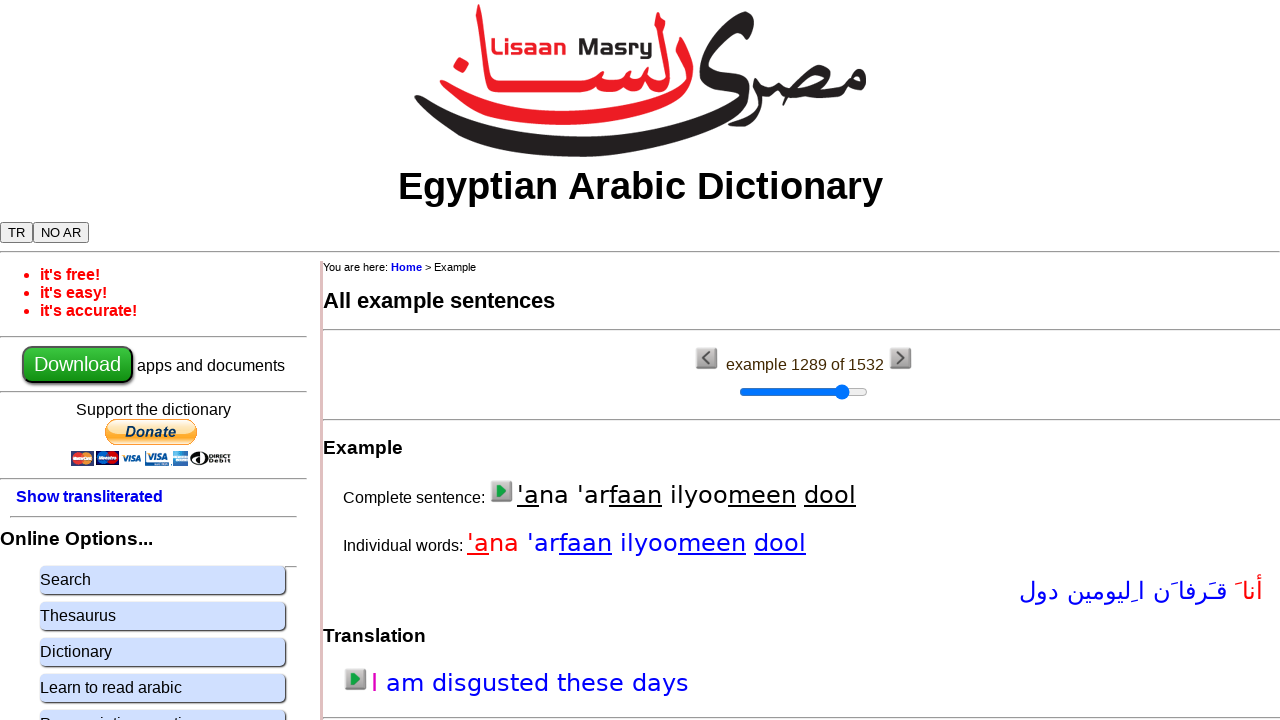

Verified Meanings table is present
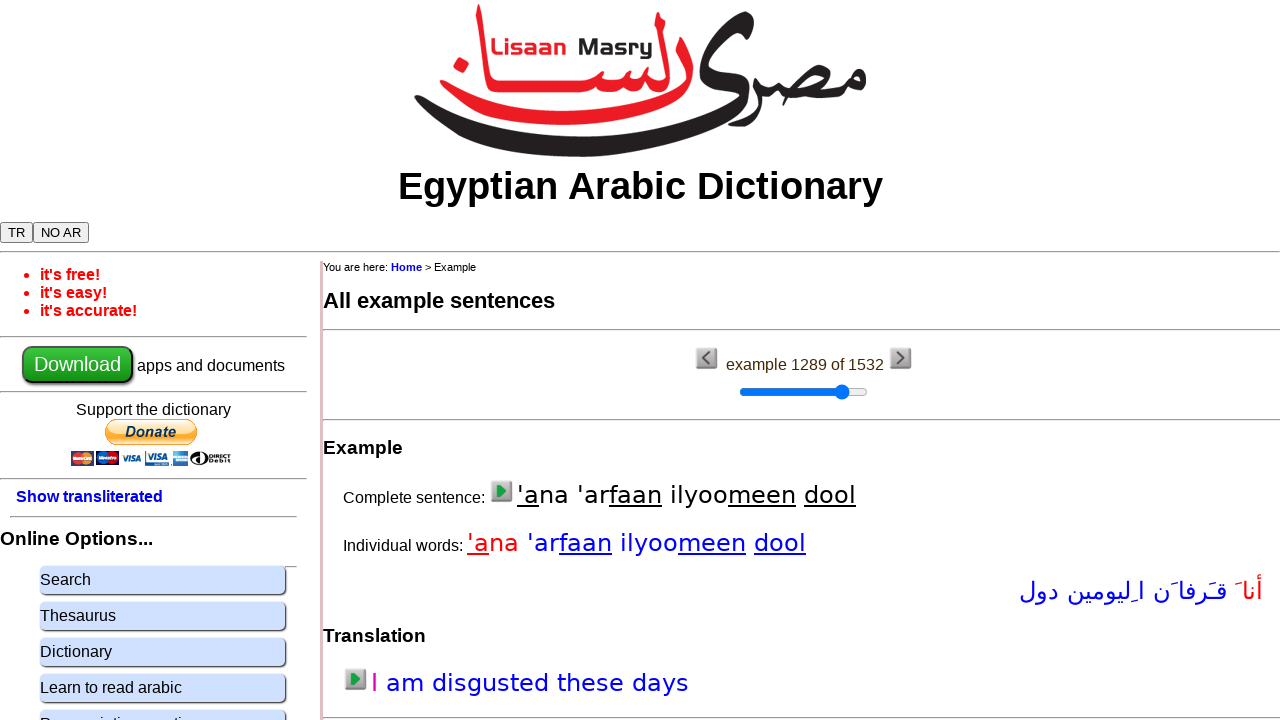

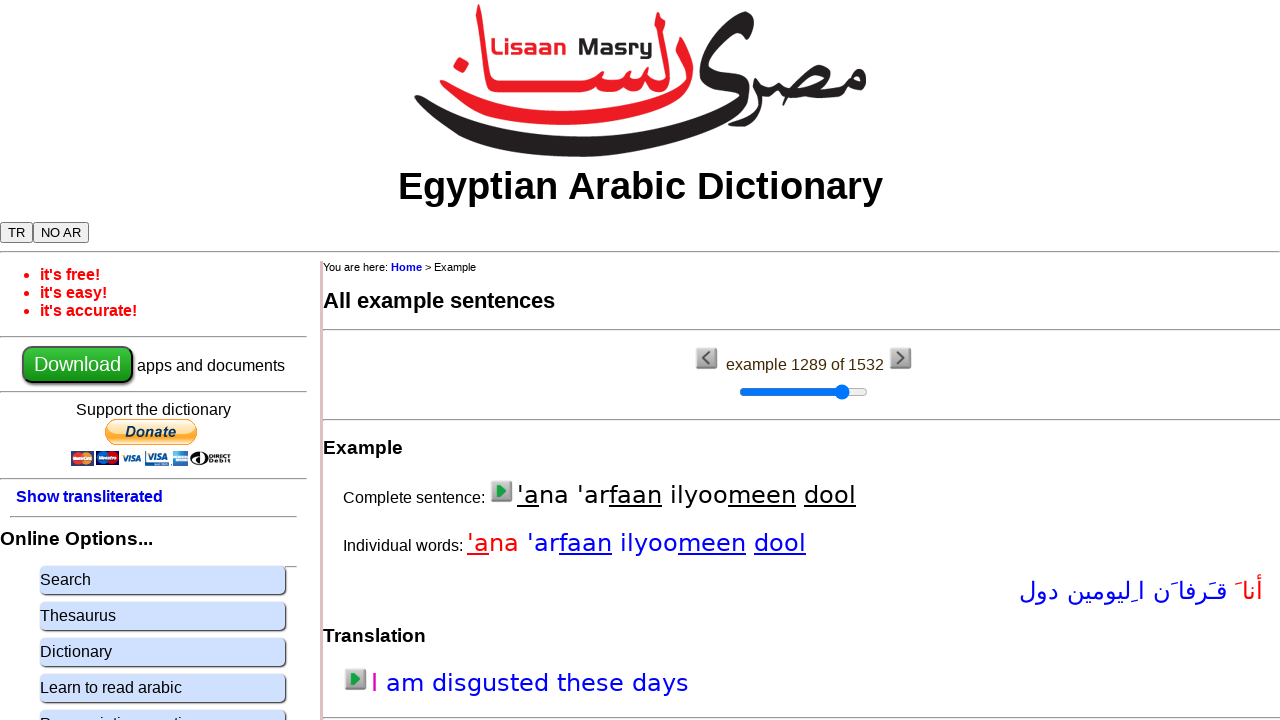